Opens the AJIO e-commerce website and waits for it to load. This is a basic navigation test to verify the site is accessible.

Starting URL: https://www.ajio.com/

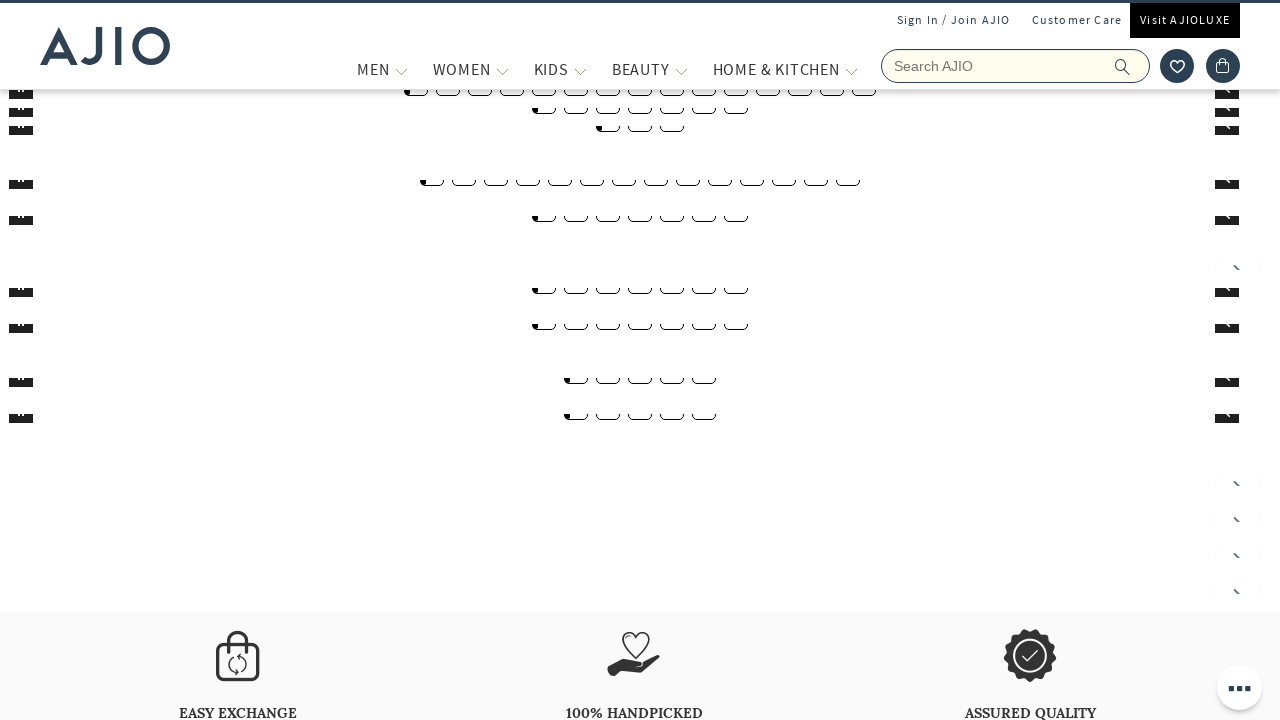

Navigated to AJIO e-commerce website
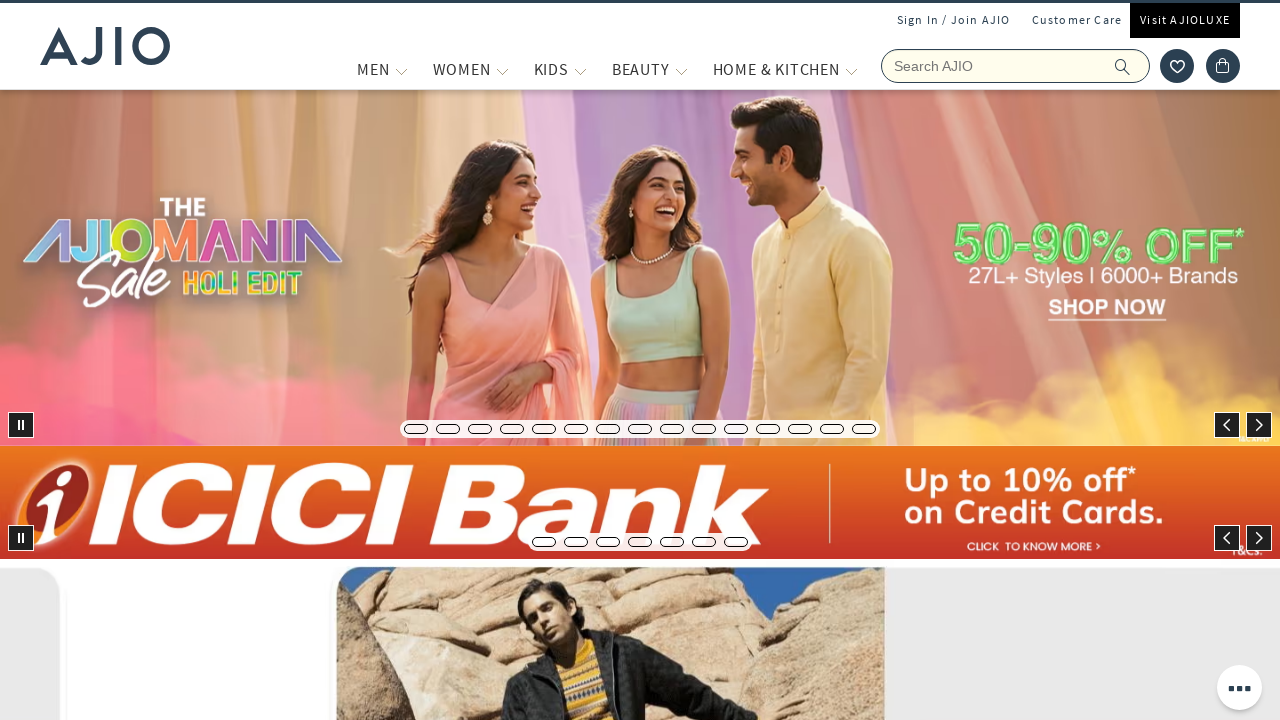

Waited for DOM content to load
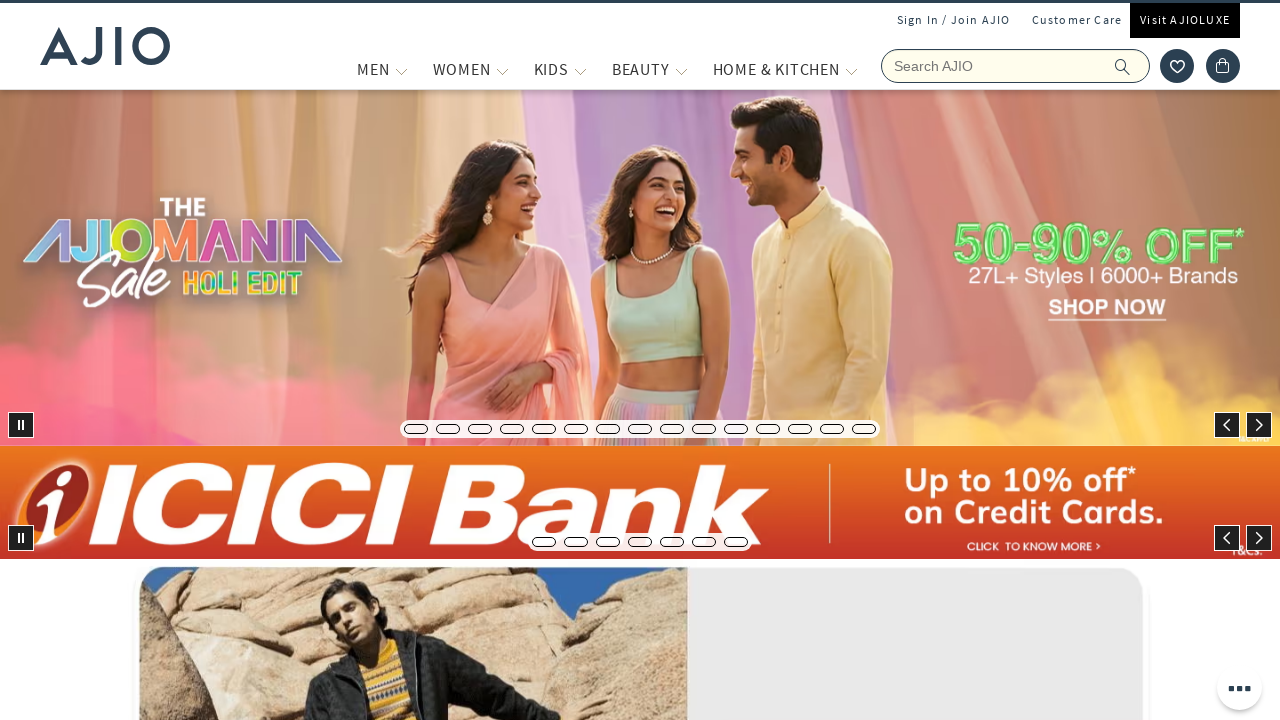

Body element appeared, page fully loaded
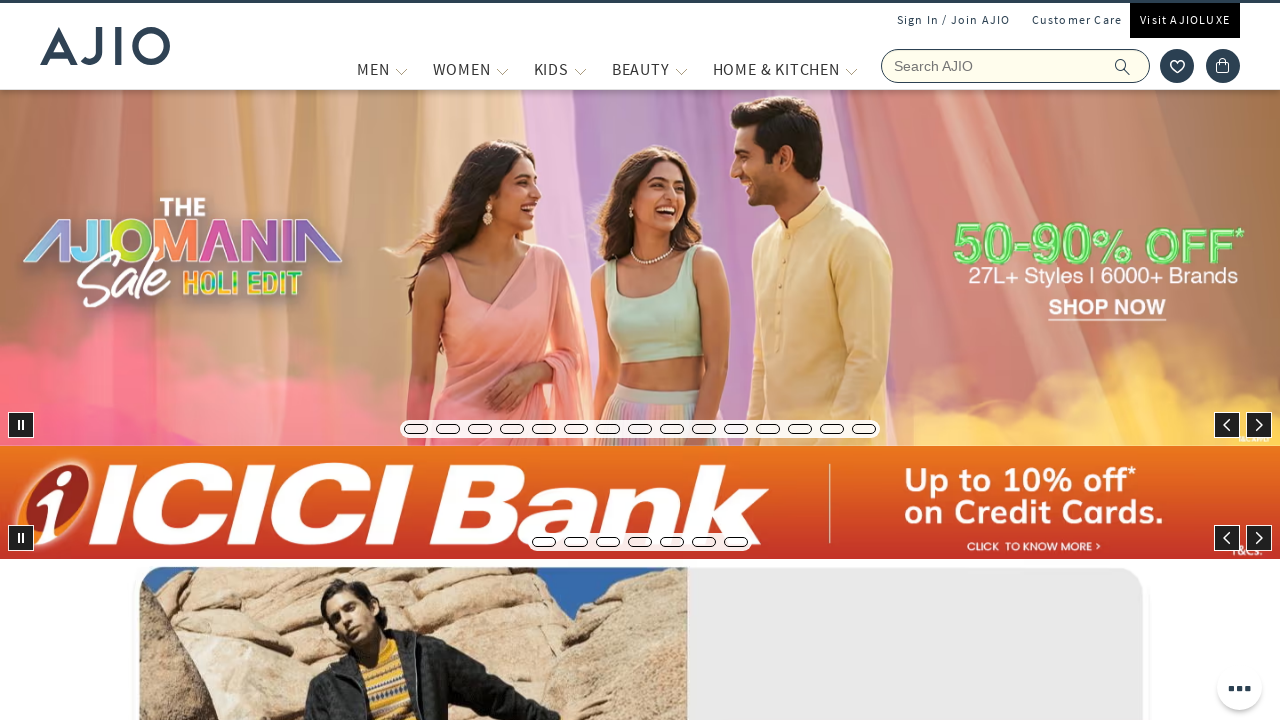

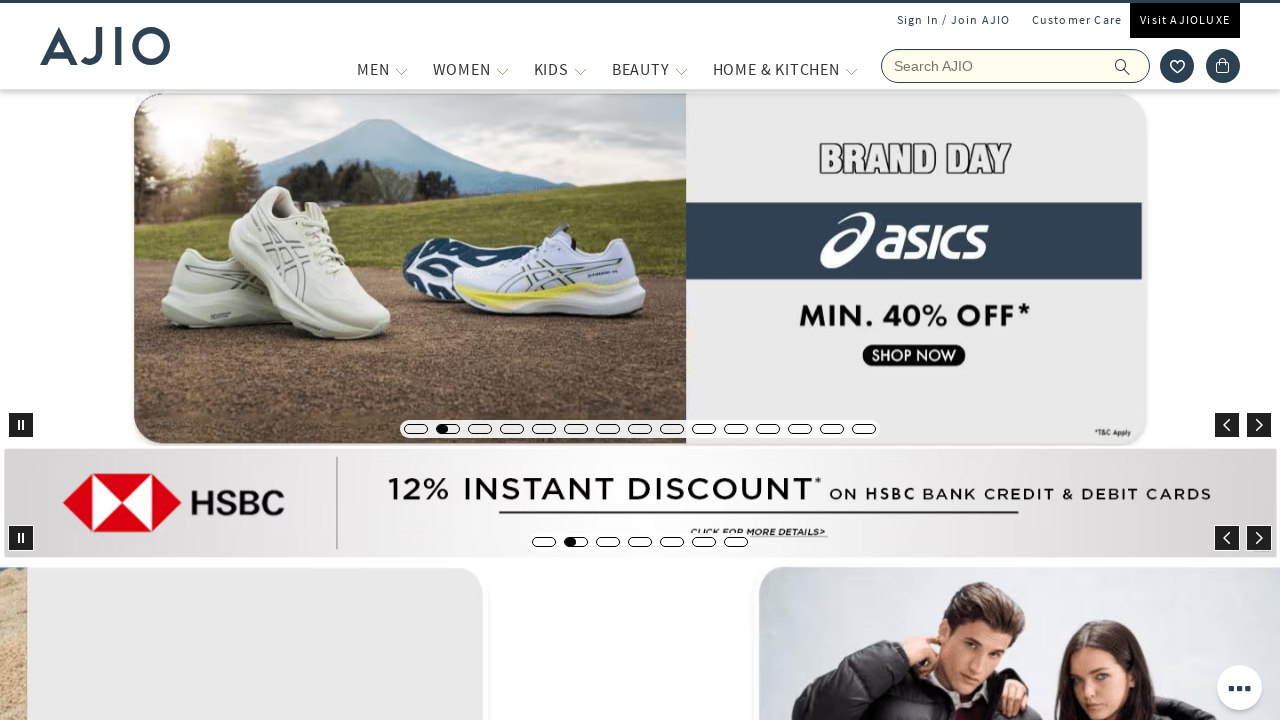